Tests radio button selection functionality by clicking different radio buttons using various selector strategies

Starting URL: https://formy-project.herokuapp.com/radiobutton

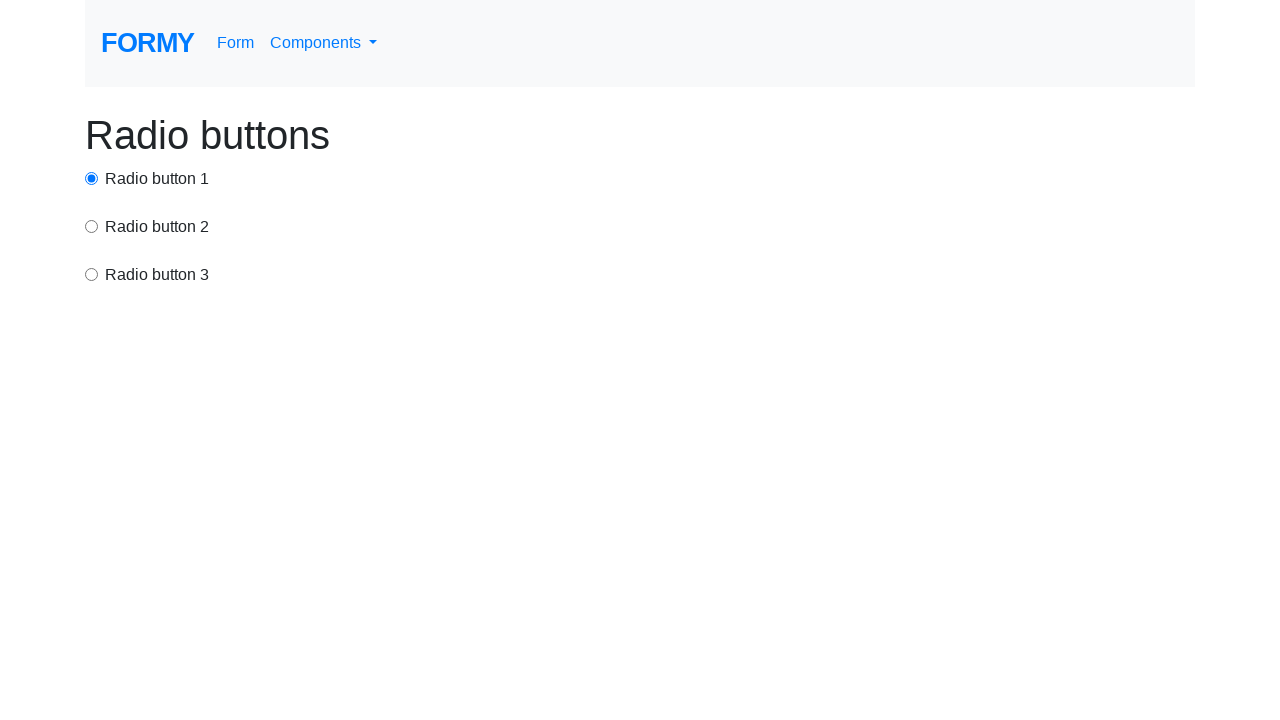

Clicked first radio button using ID selector at (92, 178) on #radio-button-1
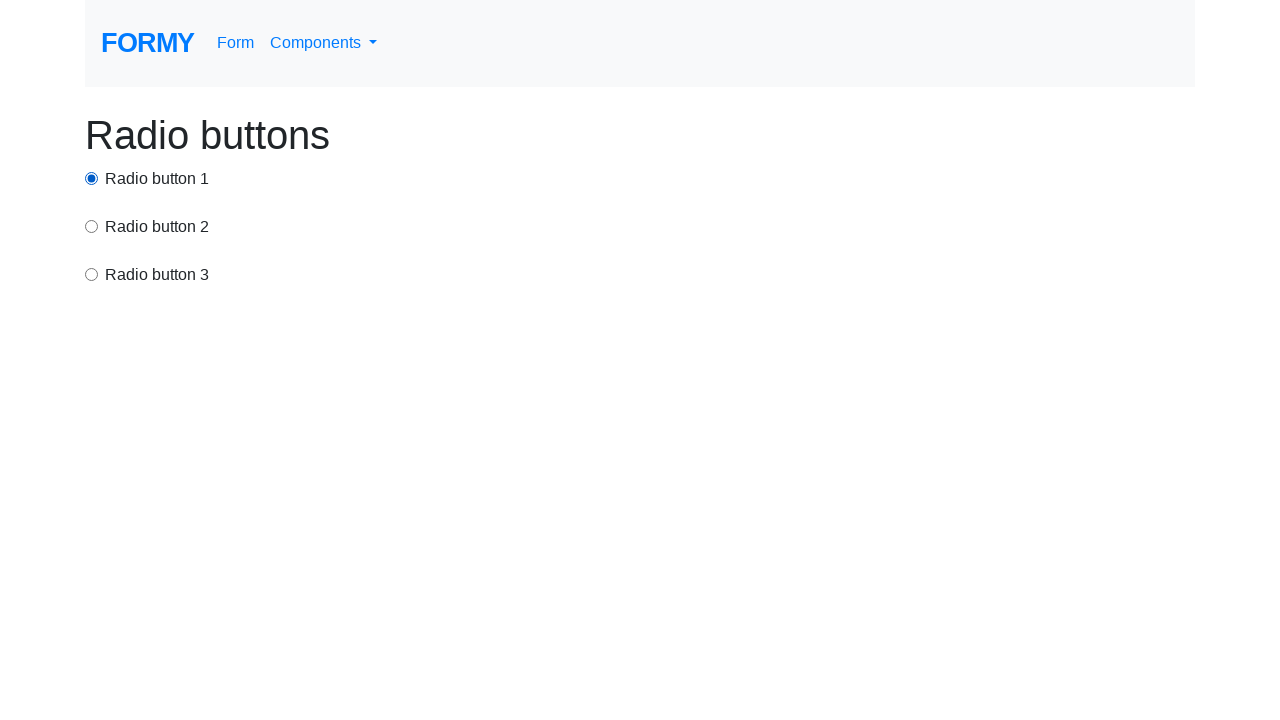

Clicked second radio button using CSS selector at (92, 226) on input[value='option2']
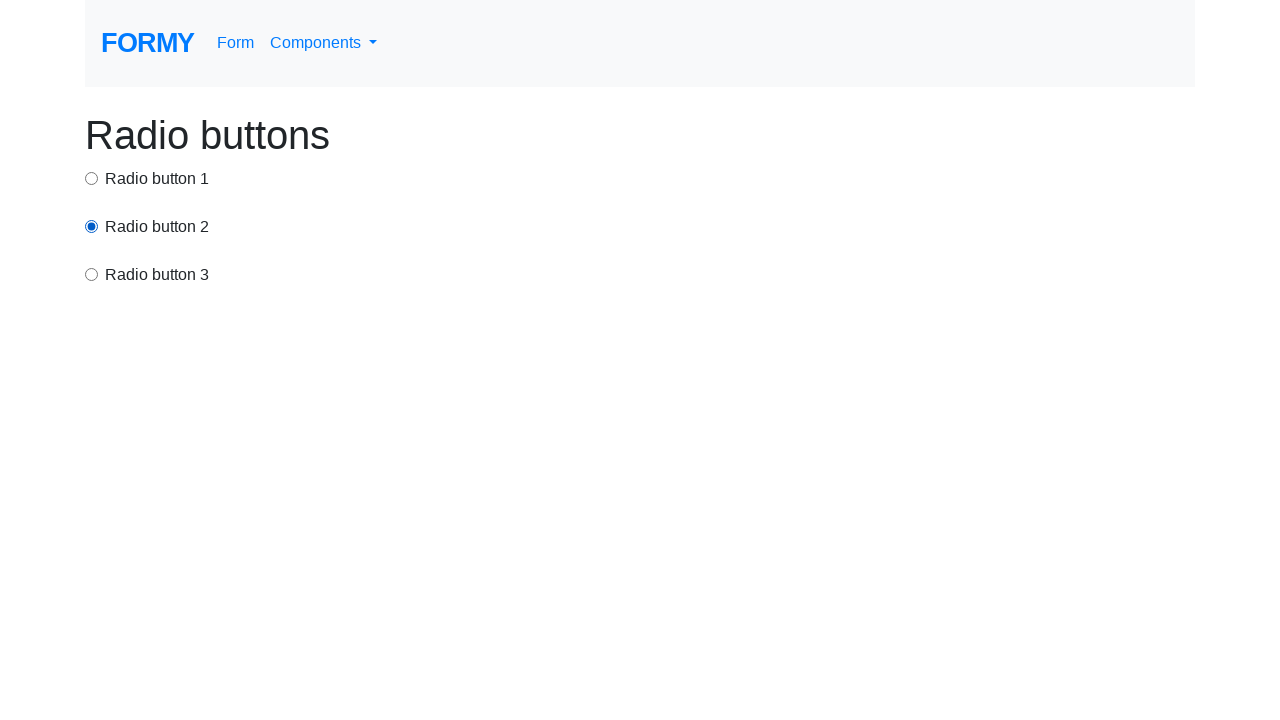

Clicked third radio button using XPath selector at (92, 274) on xpath=/html/body/div/div[3]/input
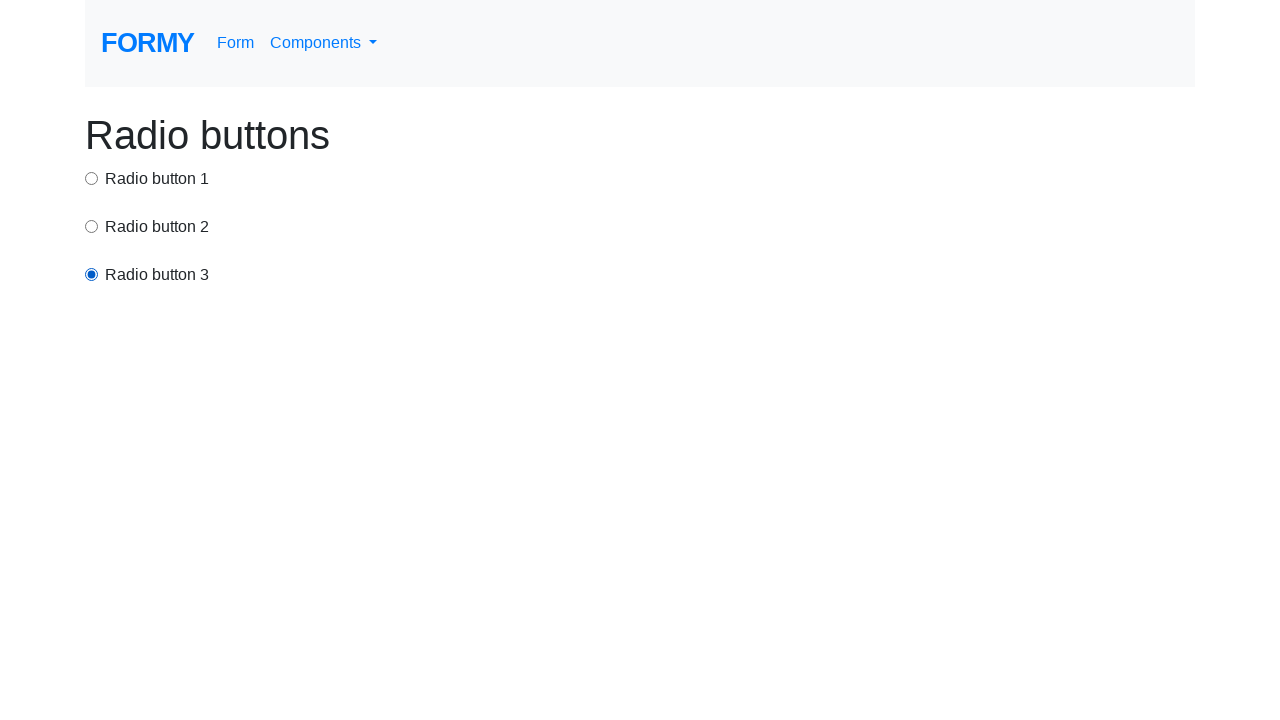

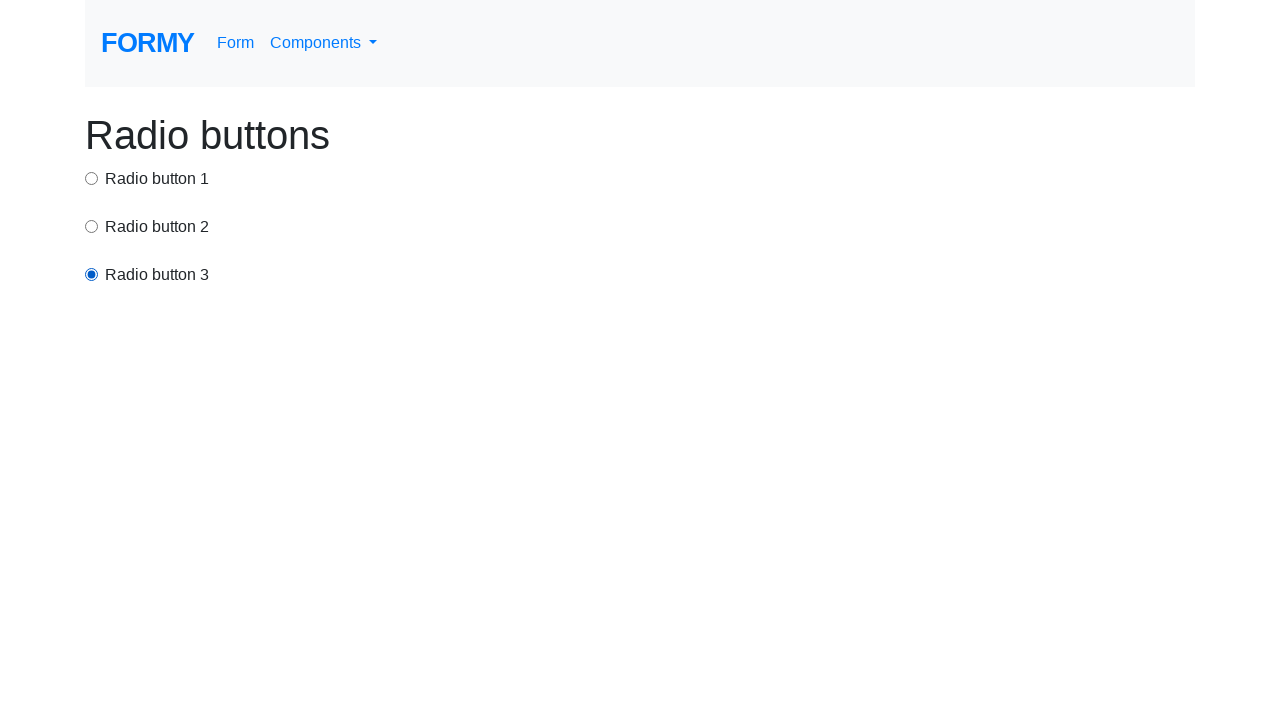